Tests file upload functionality on MDBootstrap's file upload plugin page by selecting a file through the file input element

Starting URL: https://mdbootstrap.com/plugins/jquery/file-upload/

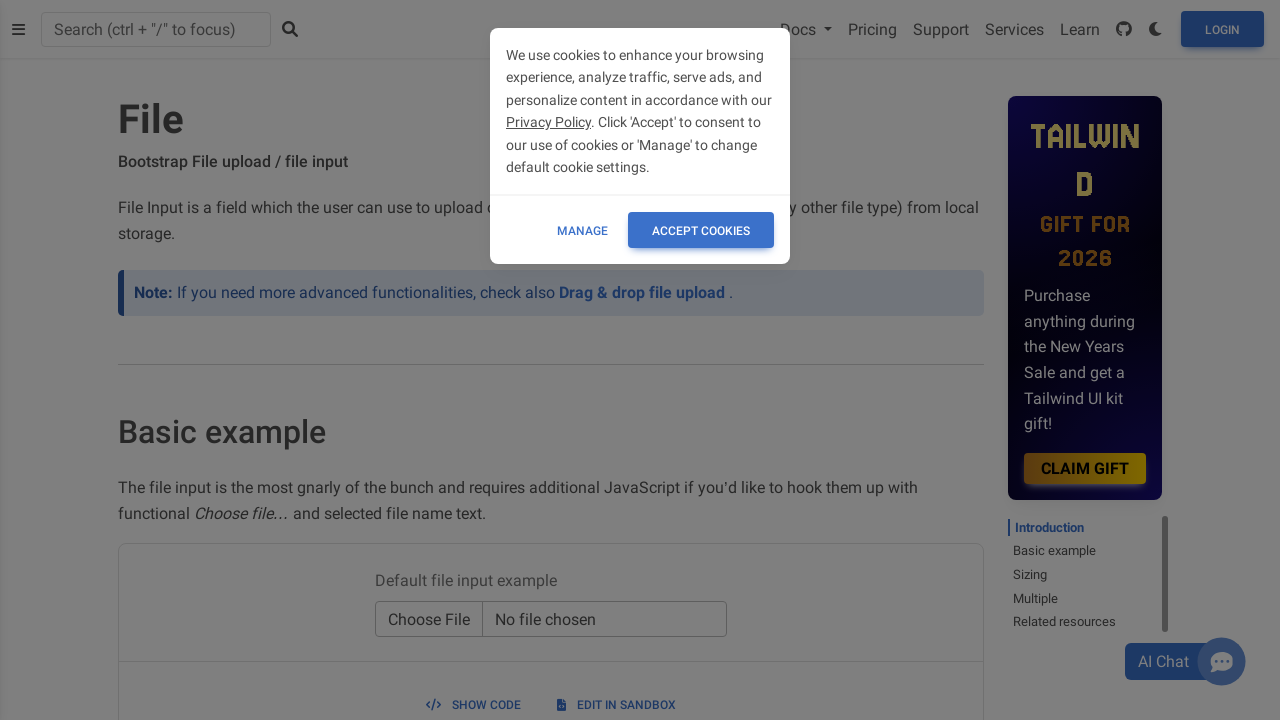

Waited for file upload element #customFile to be available
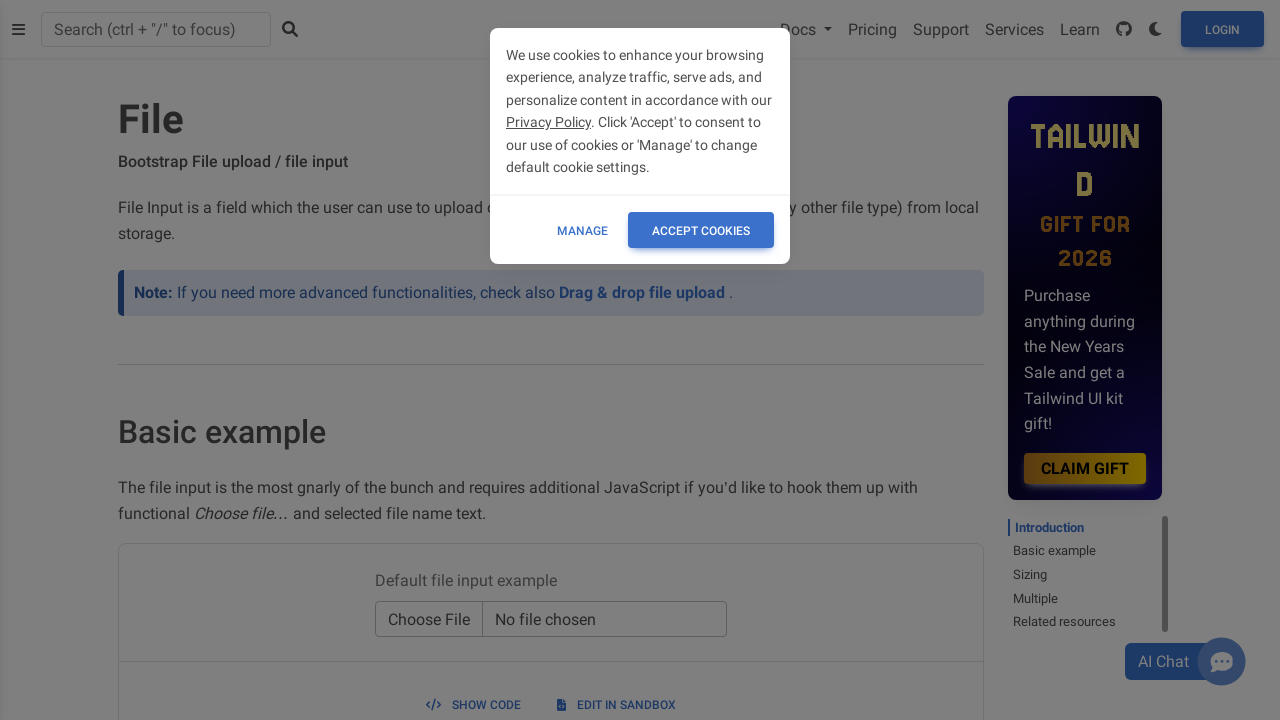

Created temporary test image file at /tmp/test_image.jpg
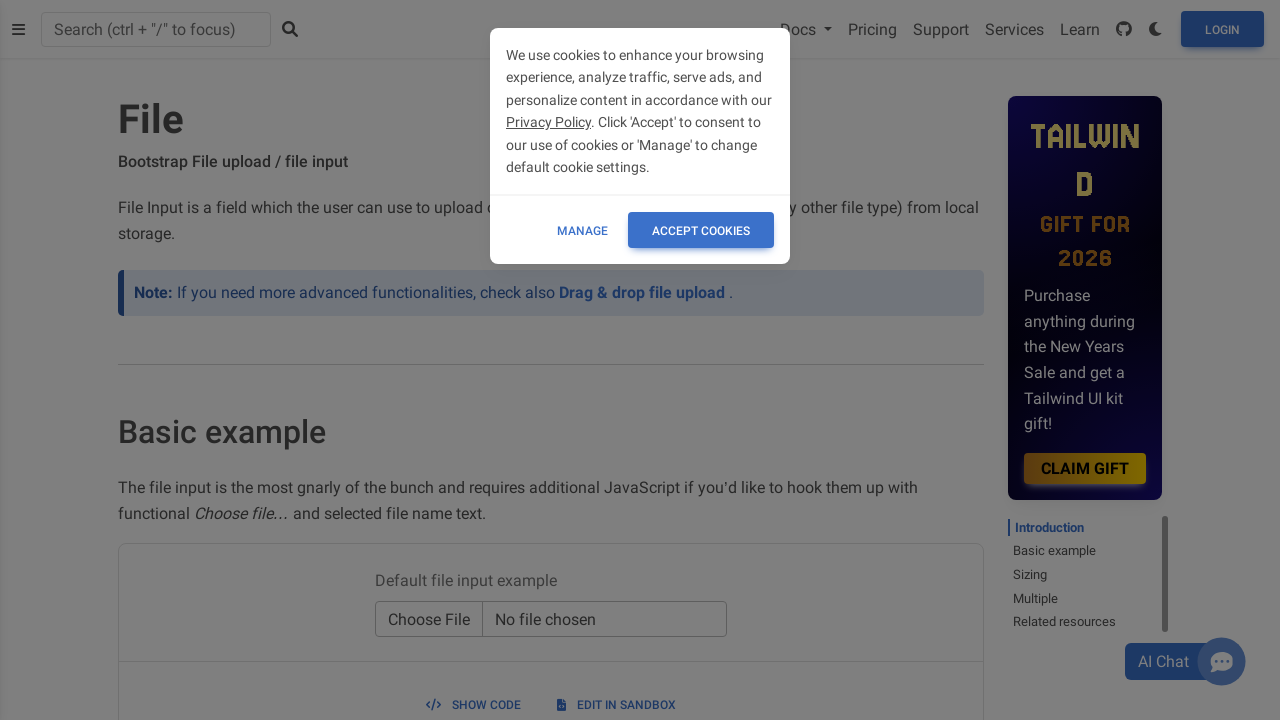

Selected test image file for upload via #customFile input element
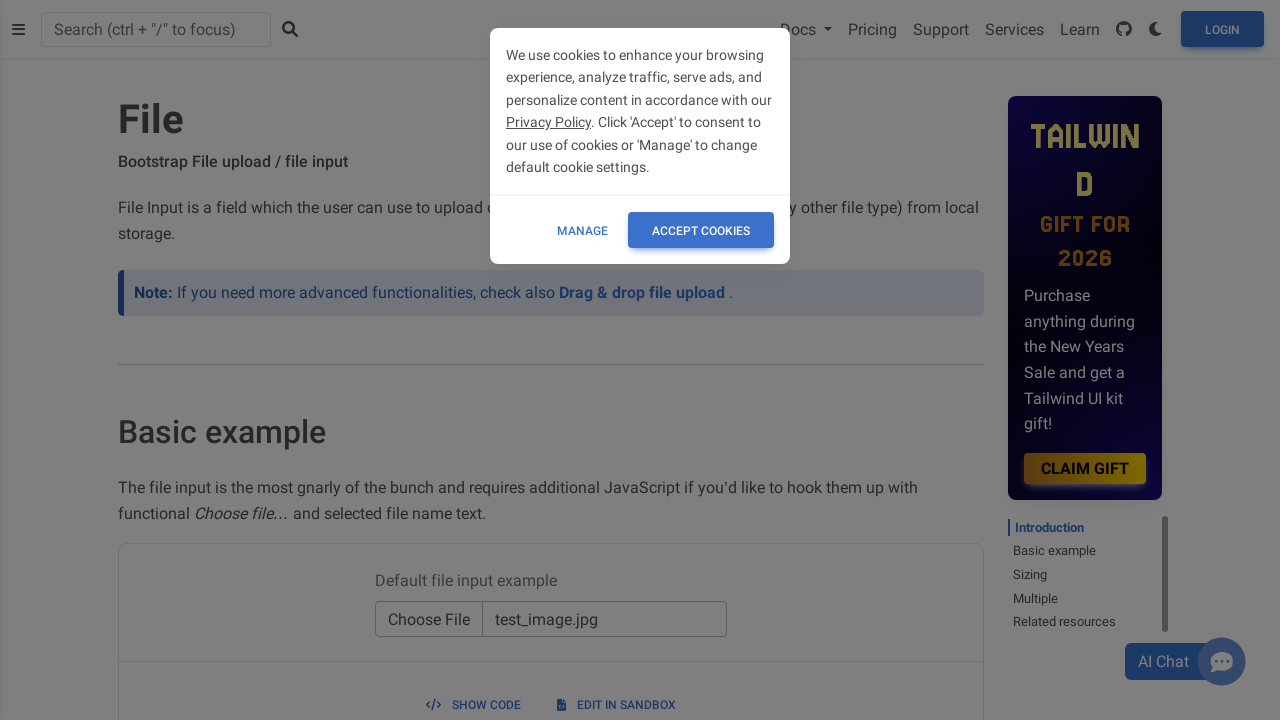

Waited 2 seconds for file upload to process
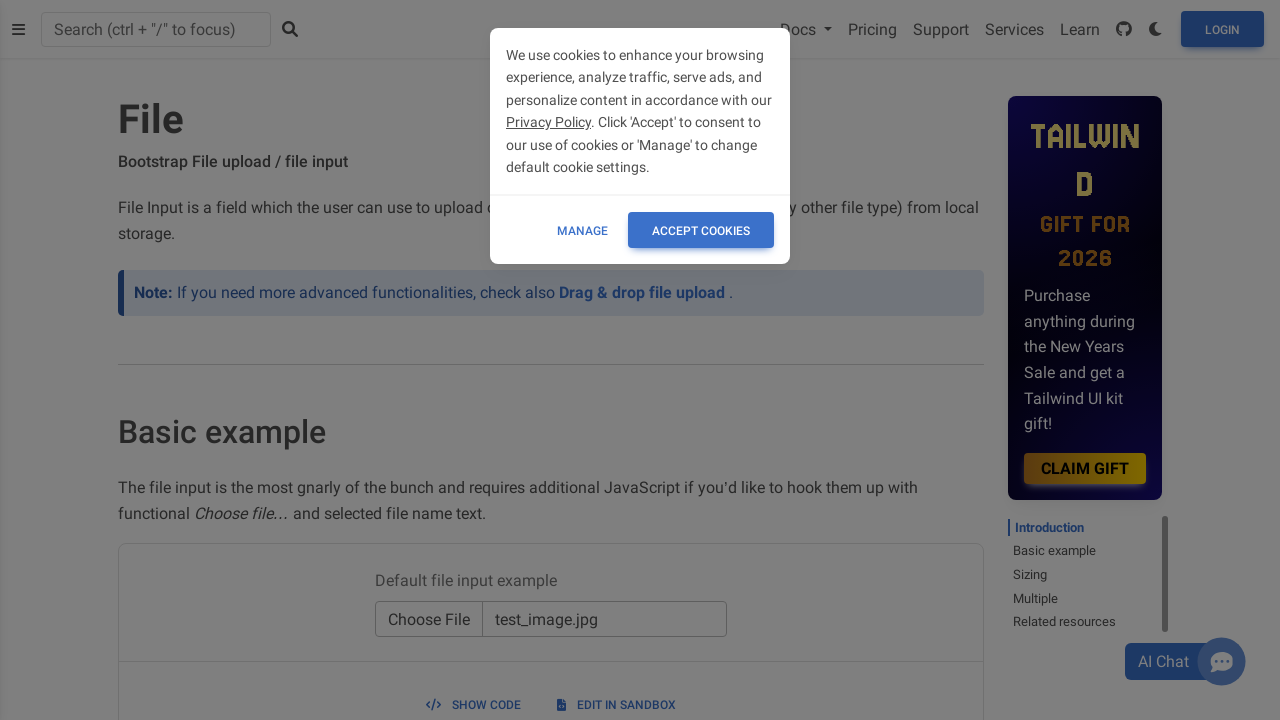

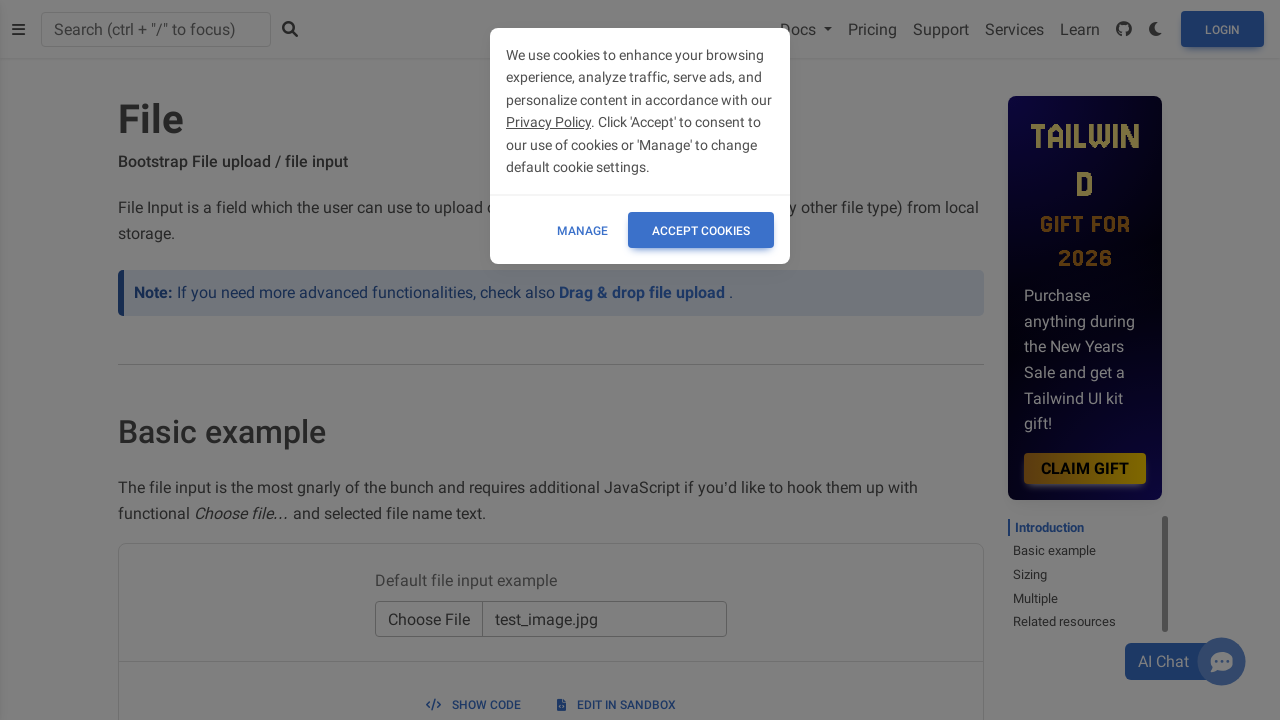